Navigates to a demo site and uses mouse hover actions to open a dropdown menu and click on the Alerts option

Starting URL: https://demo.automationtesting.in/Frames.html

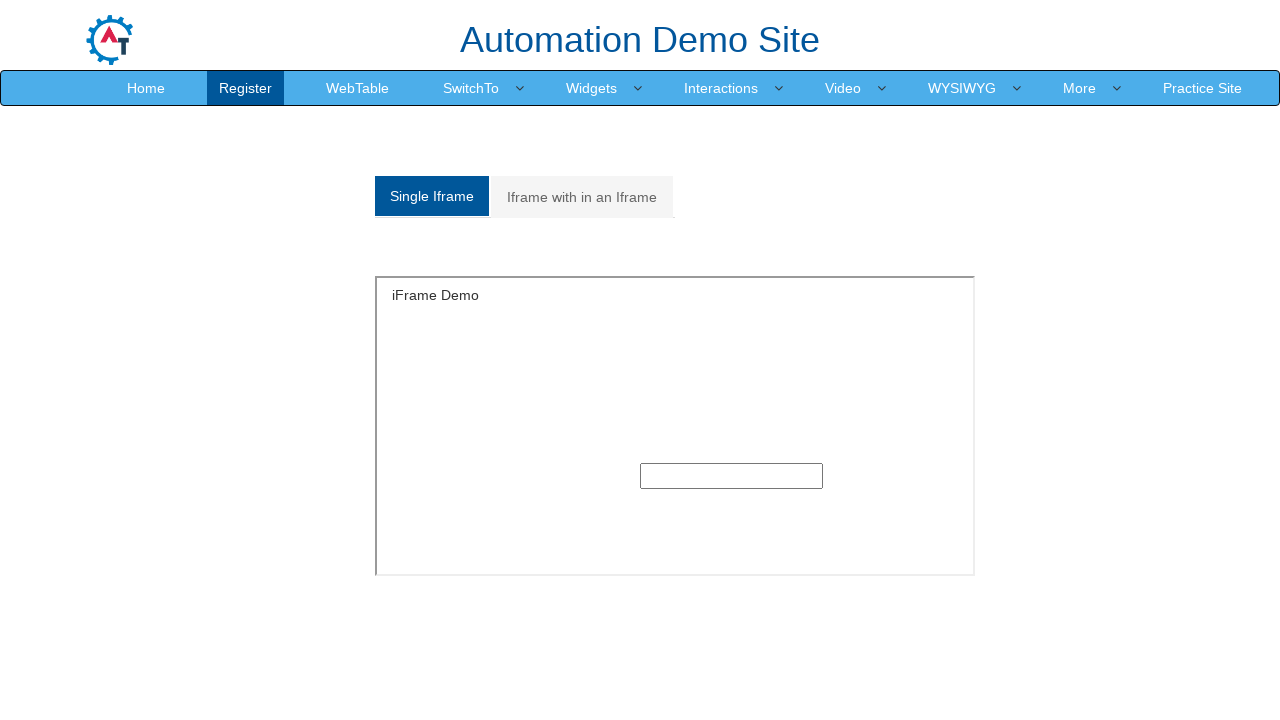

Navigated to demo automation testing site
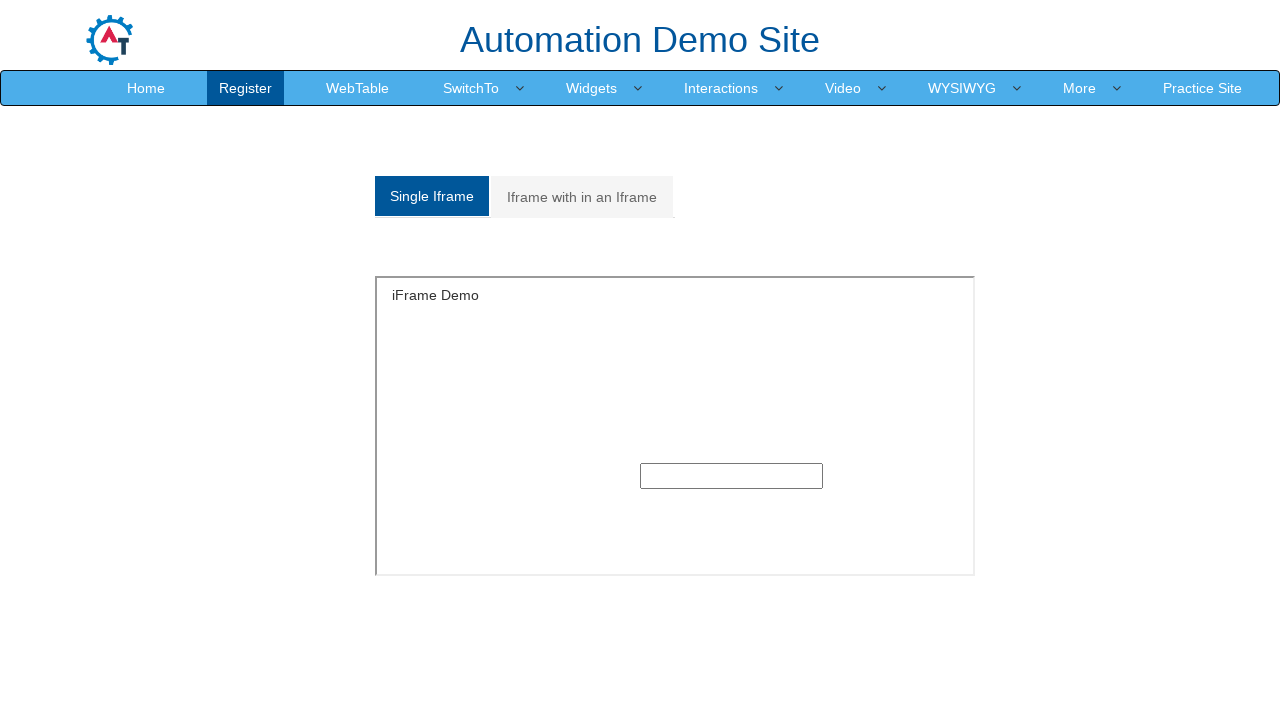

Hovered over SwitchTo menu to reveal dropdown at (471, 88) on xpath=//a[contains(text(),'SwitchTo')]
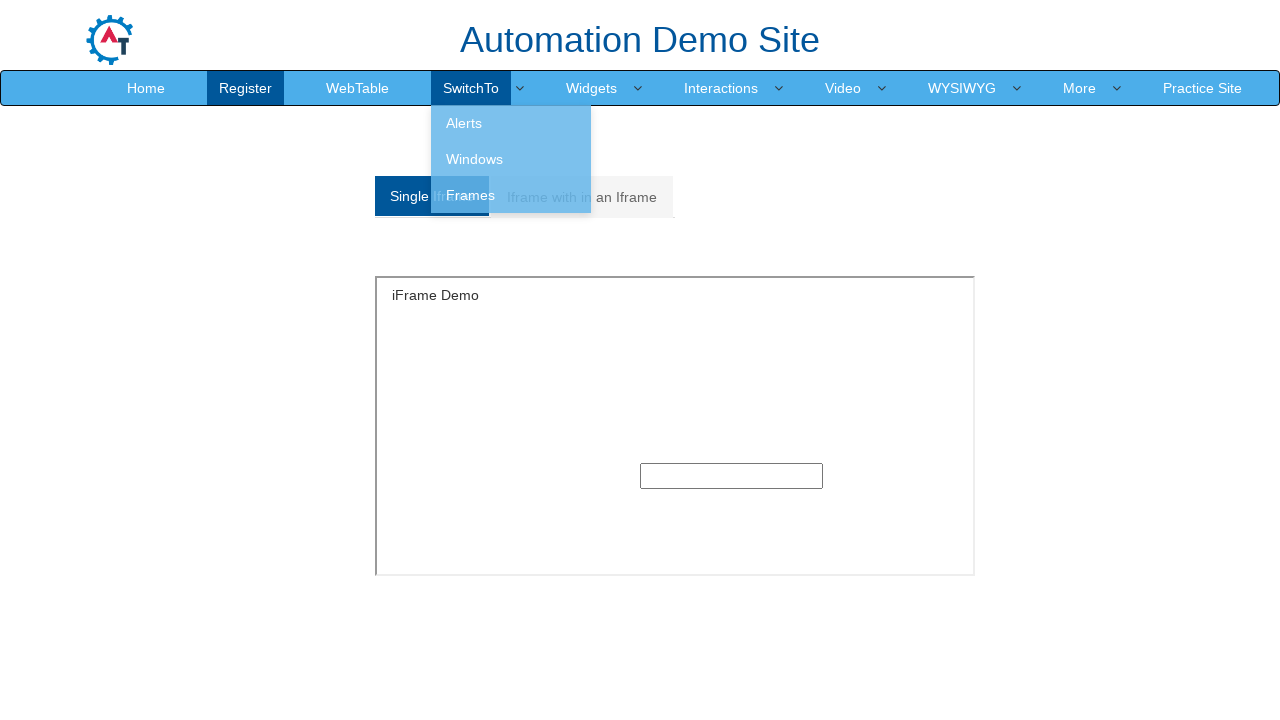

Clicked on Alerts option in dropdown menu at (511, 123) on xpath=//a[contains(text(),'Alerts')]
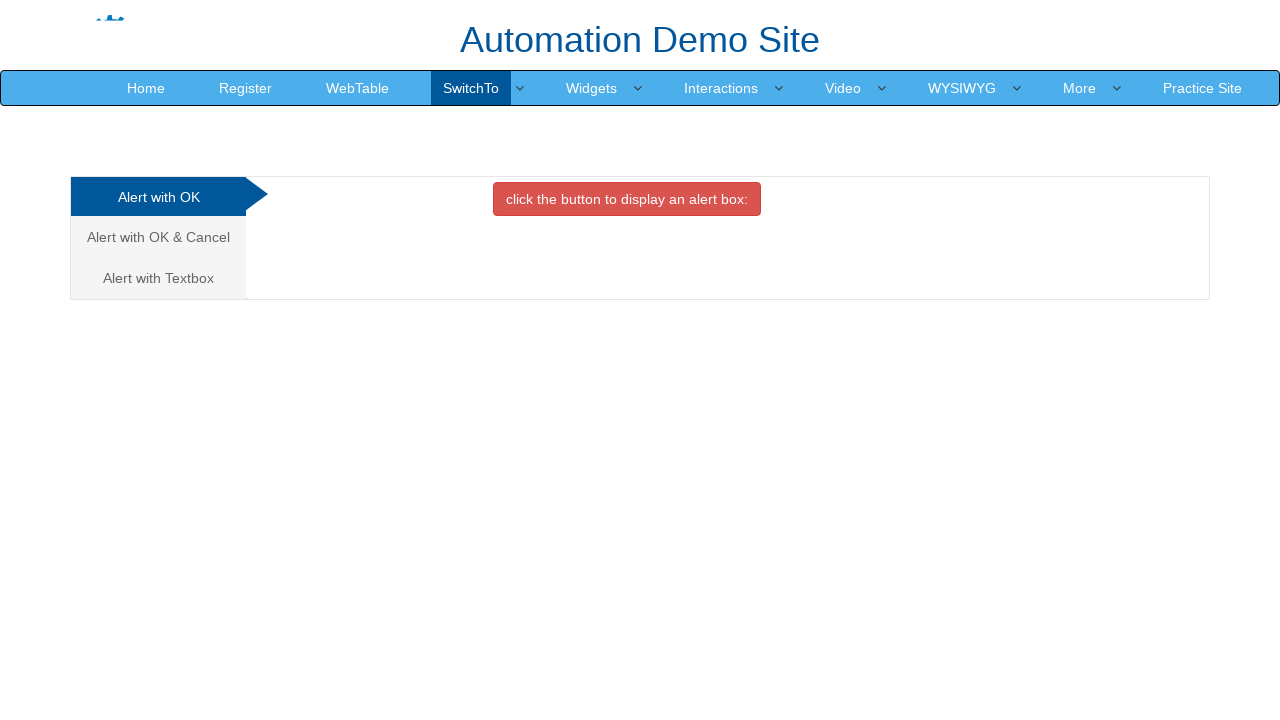

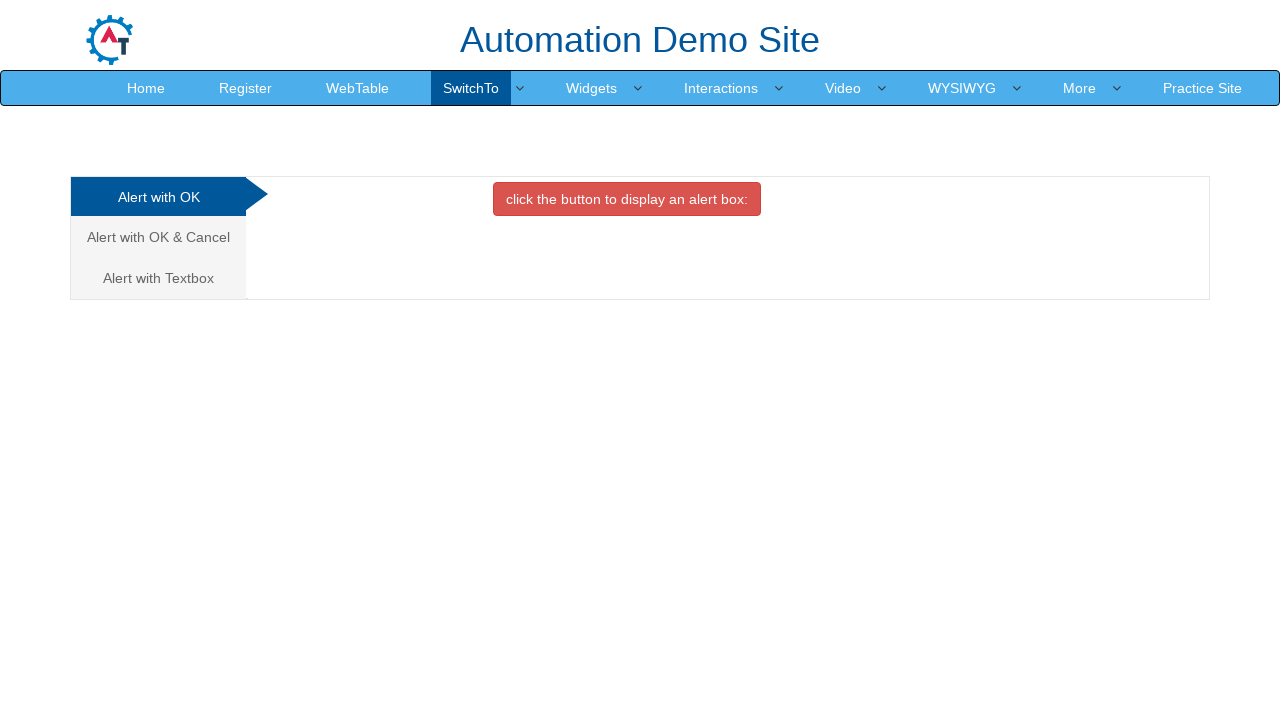